Tests a registration form by filling in first name, last name, and email fields, then submitting the form and verifying successful registration message appears.

Starting URL: http://suninjuly.github.io/registration1.html

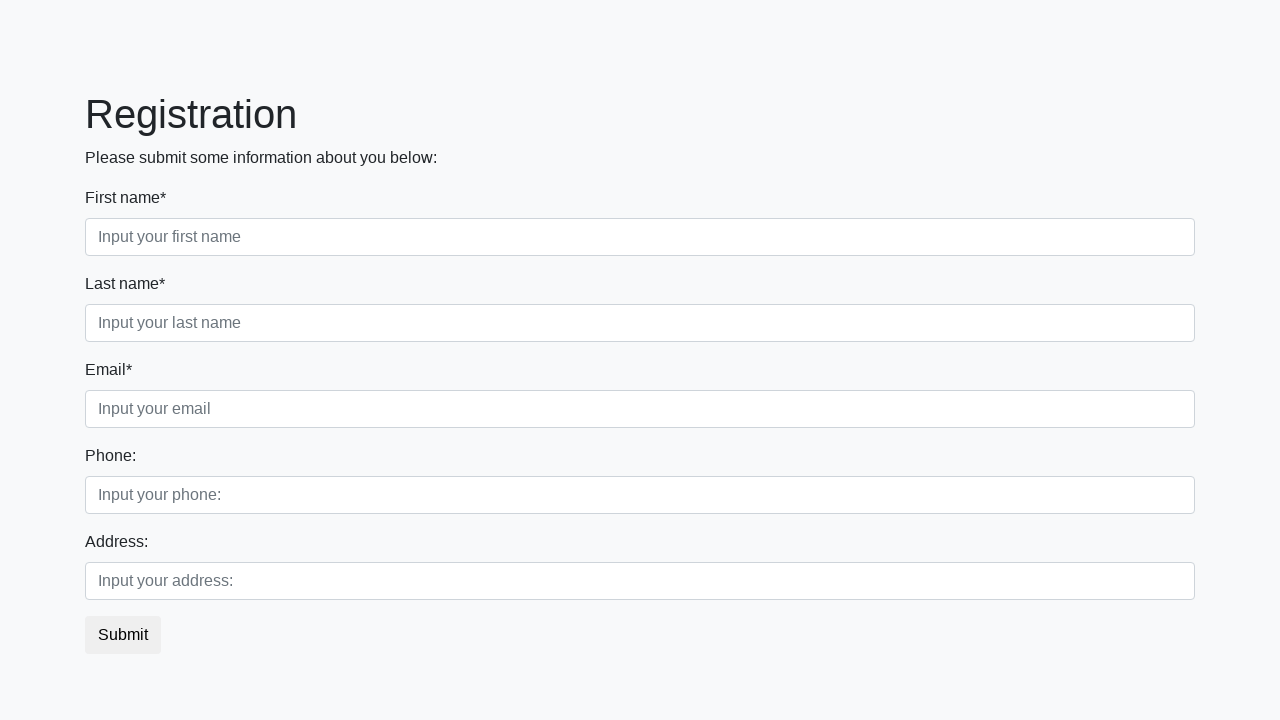

Filled first name field with 'JohnTest' on .first_block .first
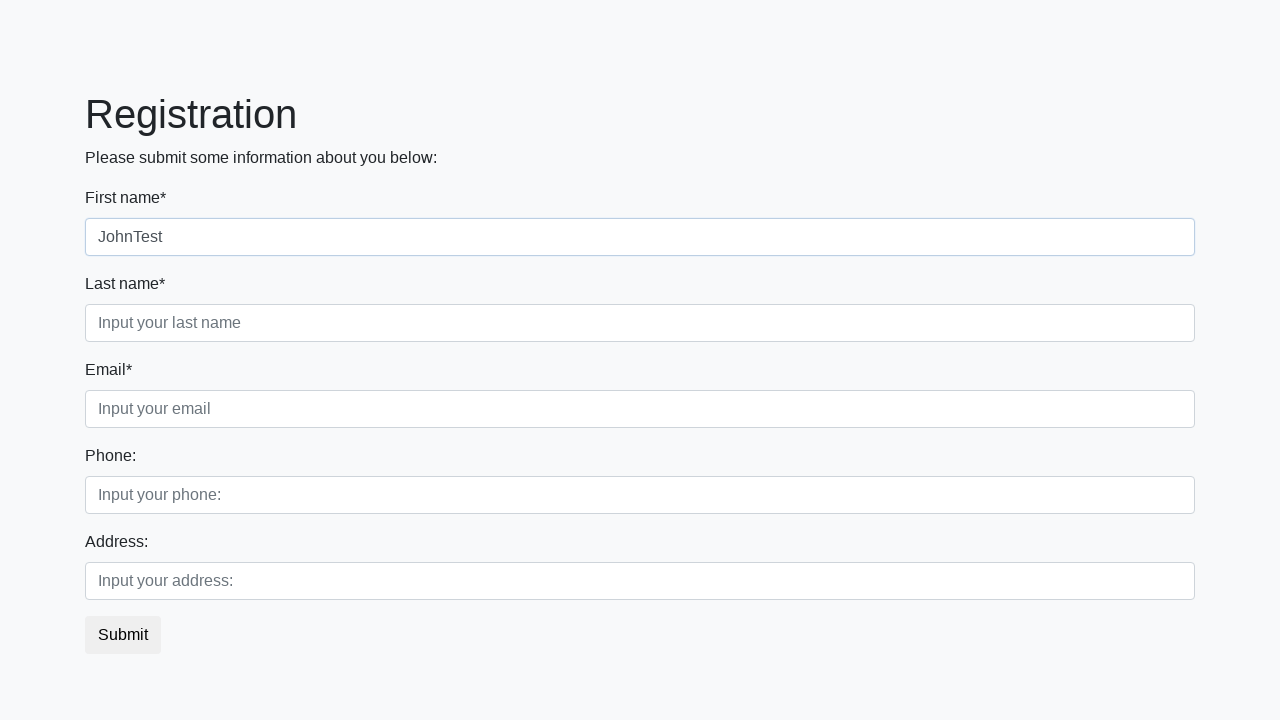

Filled last name field with 'DoeUser' on .first_block .second
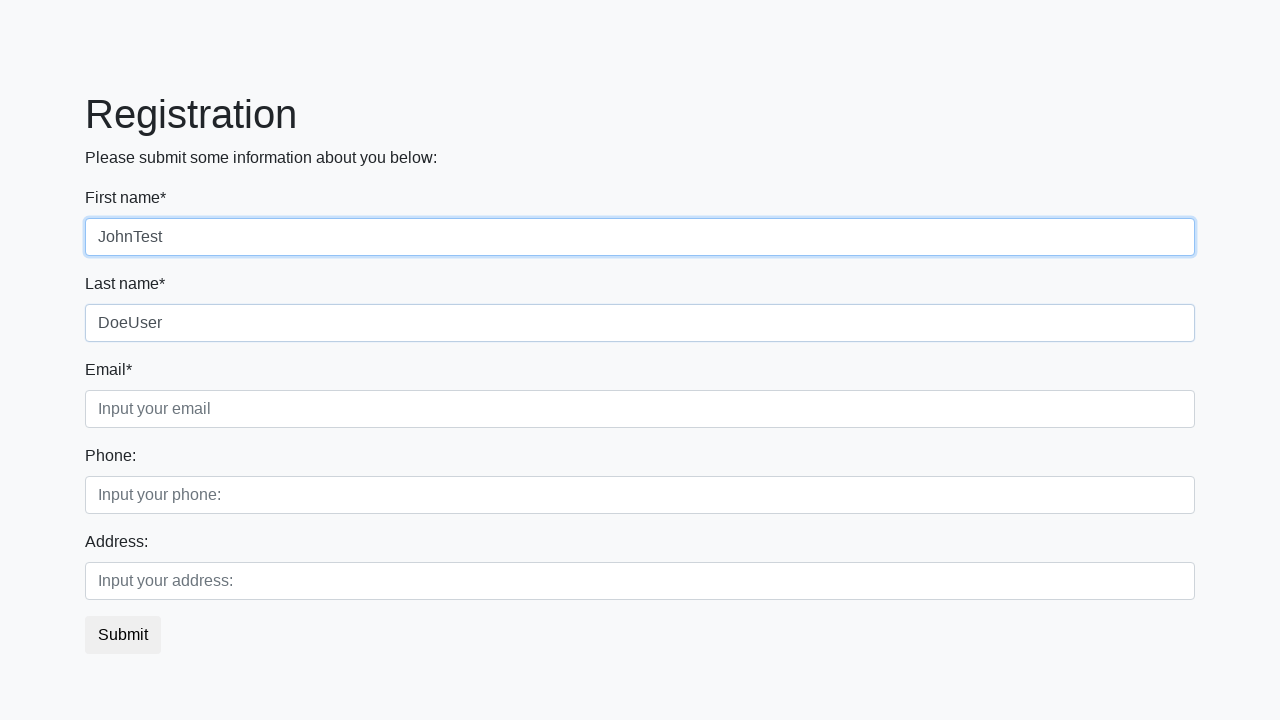

Filled email field with 'johndoe2024@testmail.com' on .third
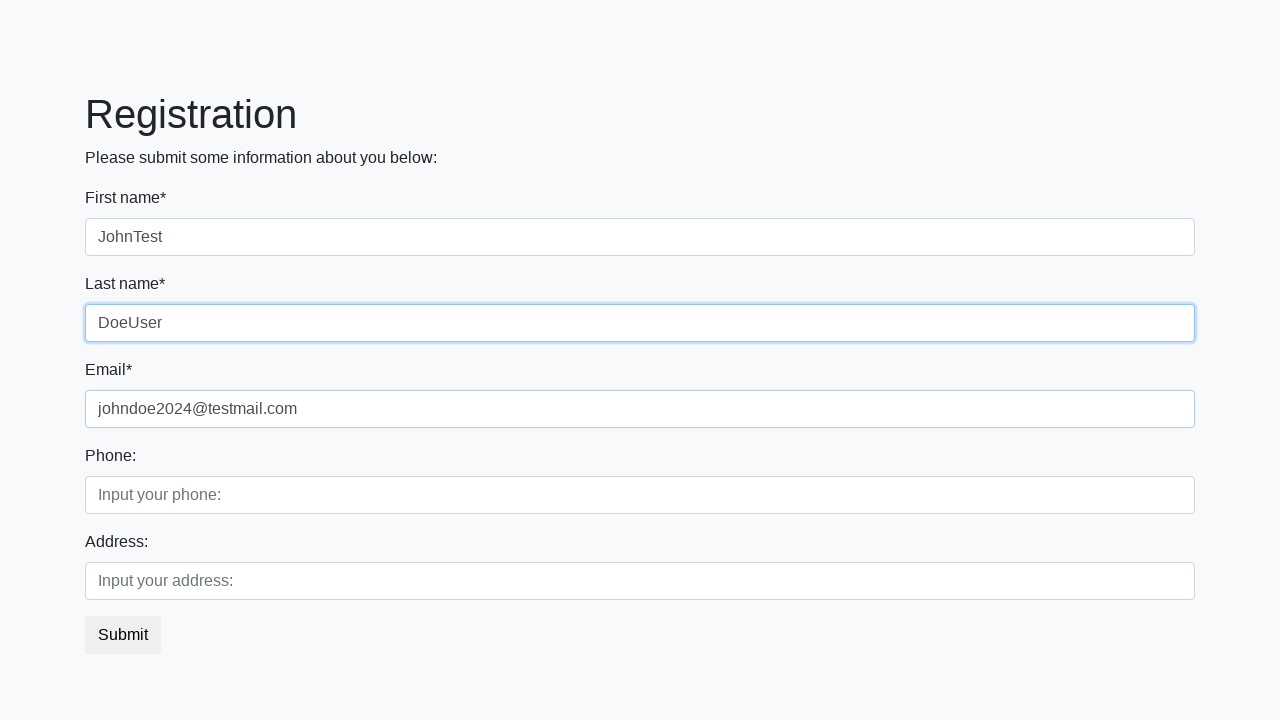

Clicked the submit button at (123, 635) on button.btn
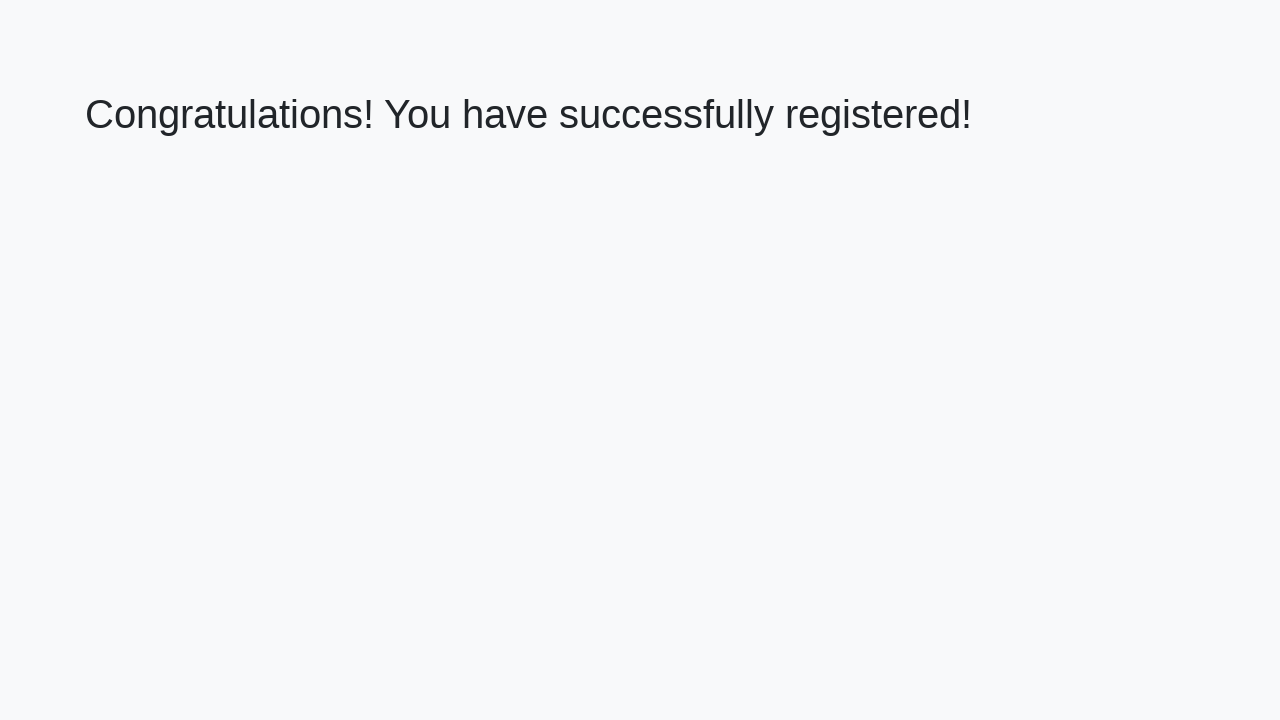

Waited for success message heading to appear
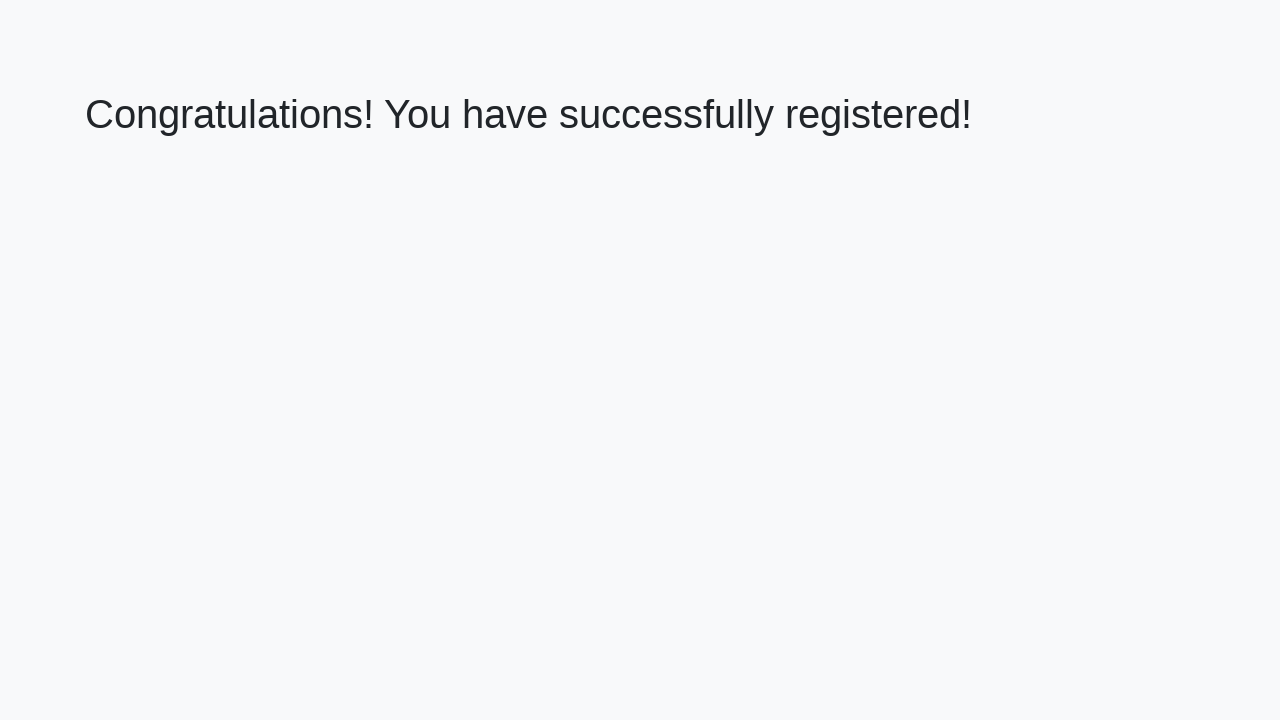

Retrieved success message text
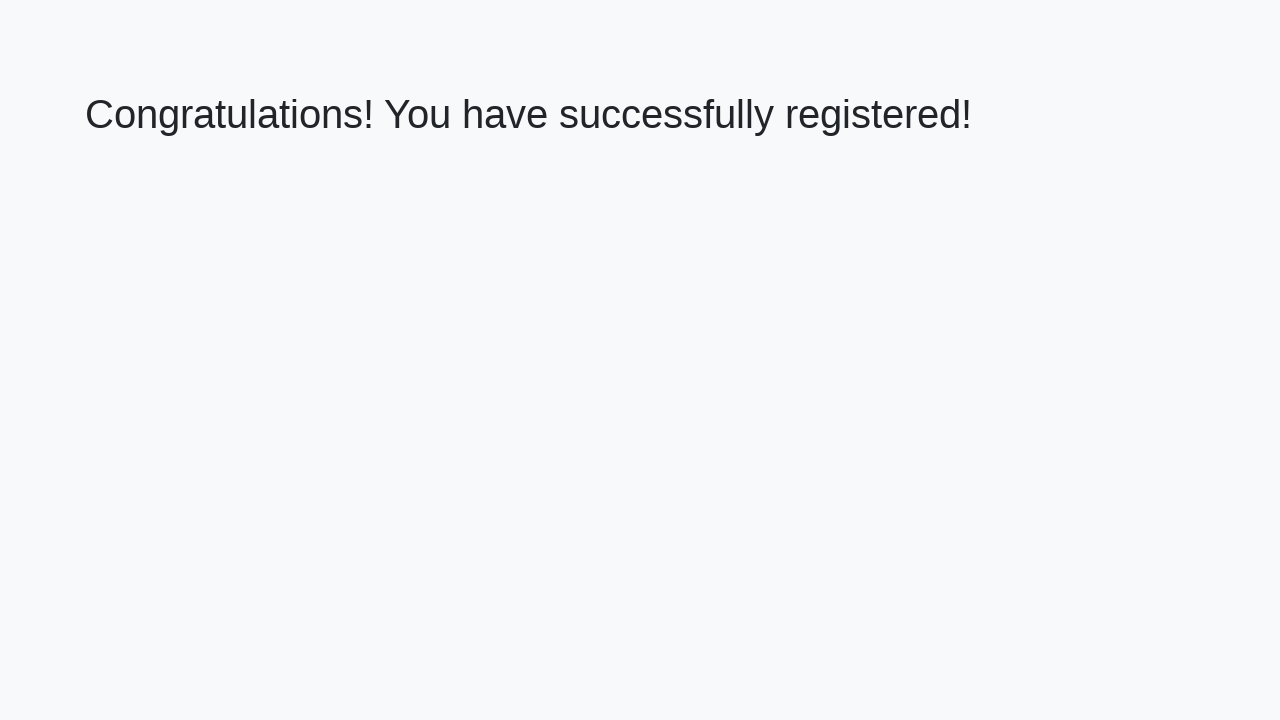

Verified success message matches expected text 'Congratulations! You have successfully registered!'
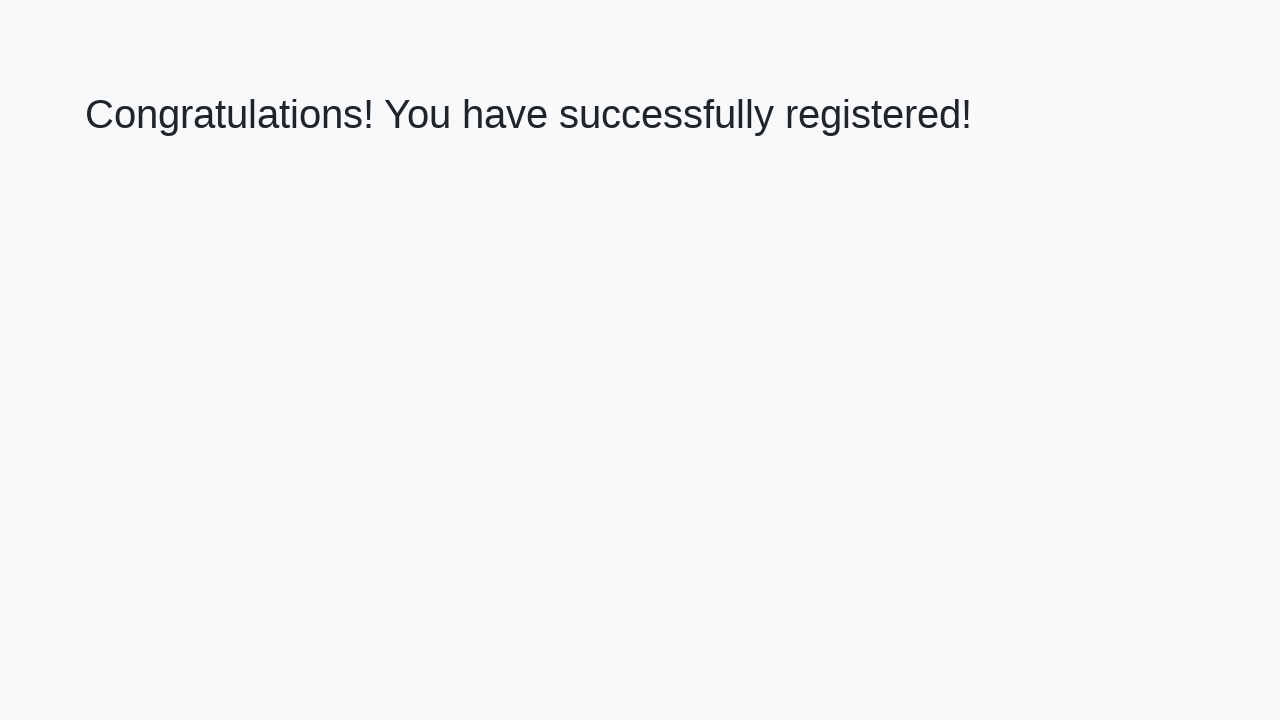

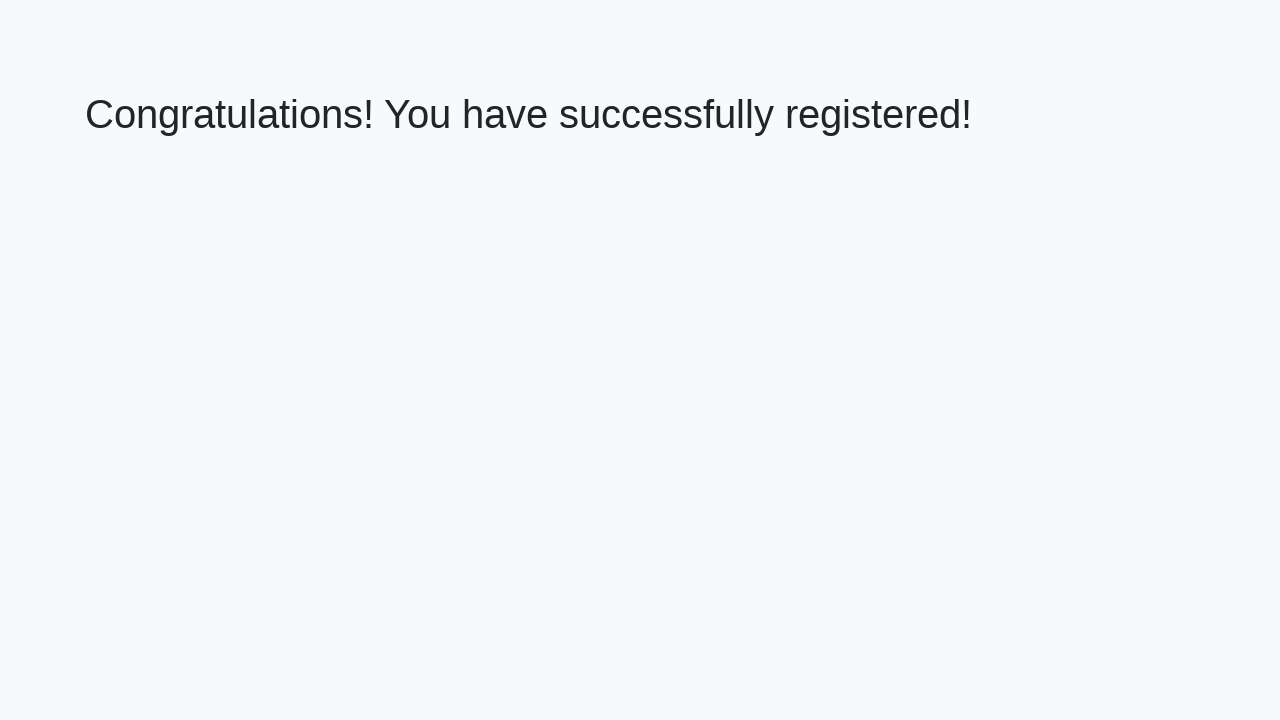